Tests drag and drop functionality by dragging an element onto a drop target within an iframe

Starting URL: http://jqueryui.com/droppable/

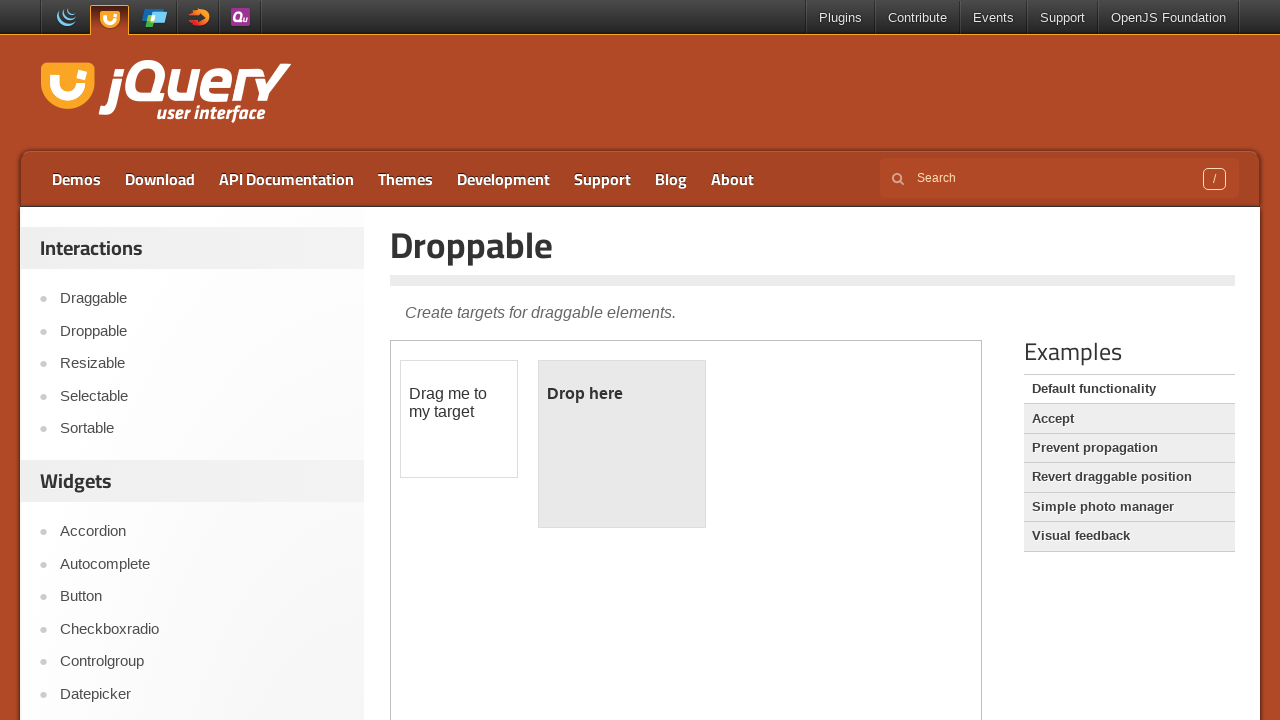

Located the demo iframe containing drag and drop elements
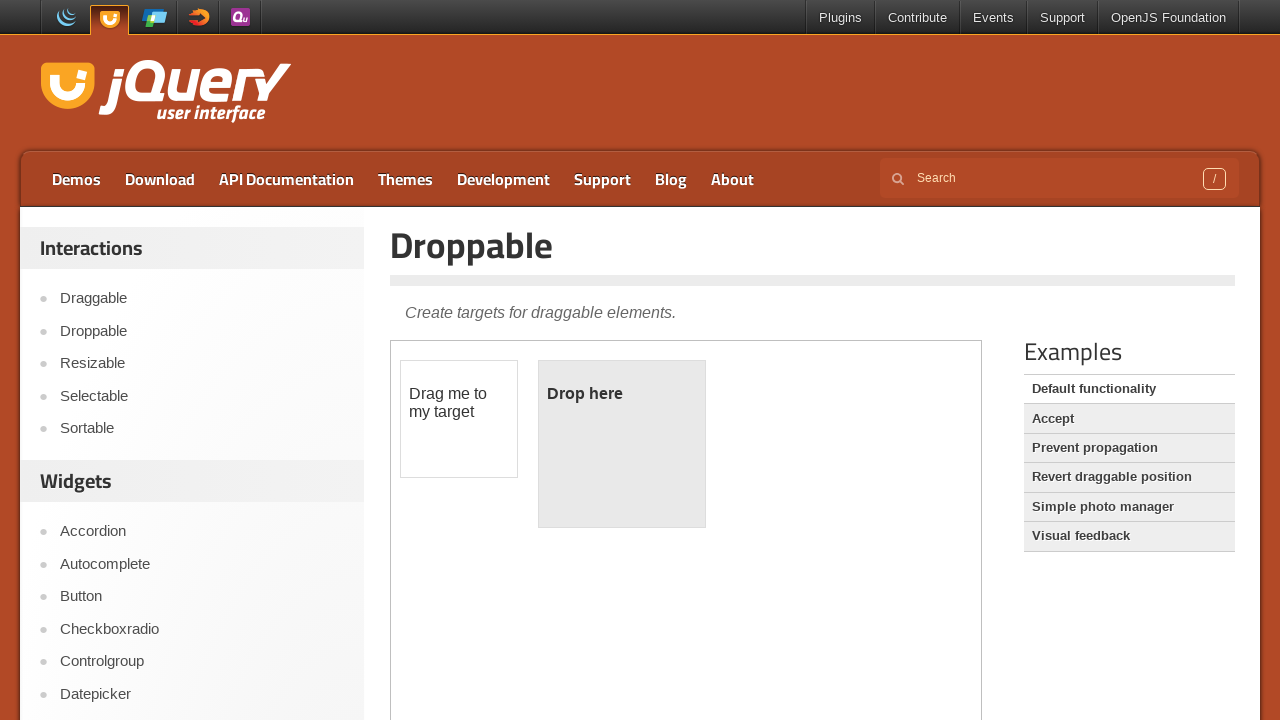

Located the draggable element
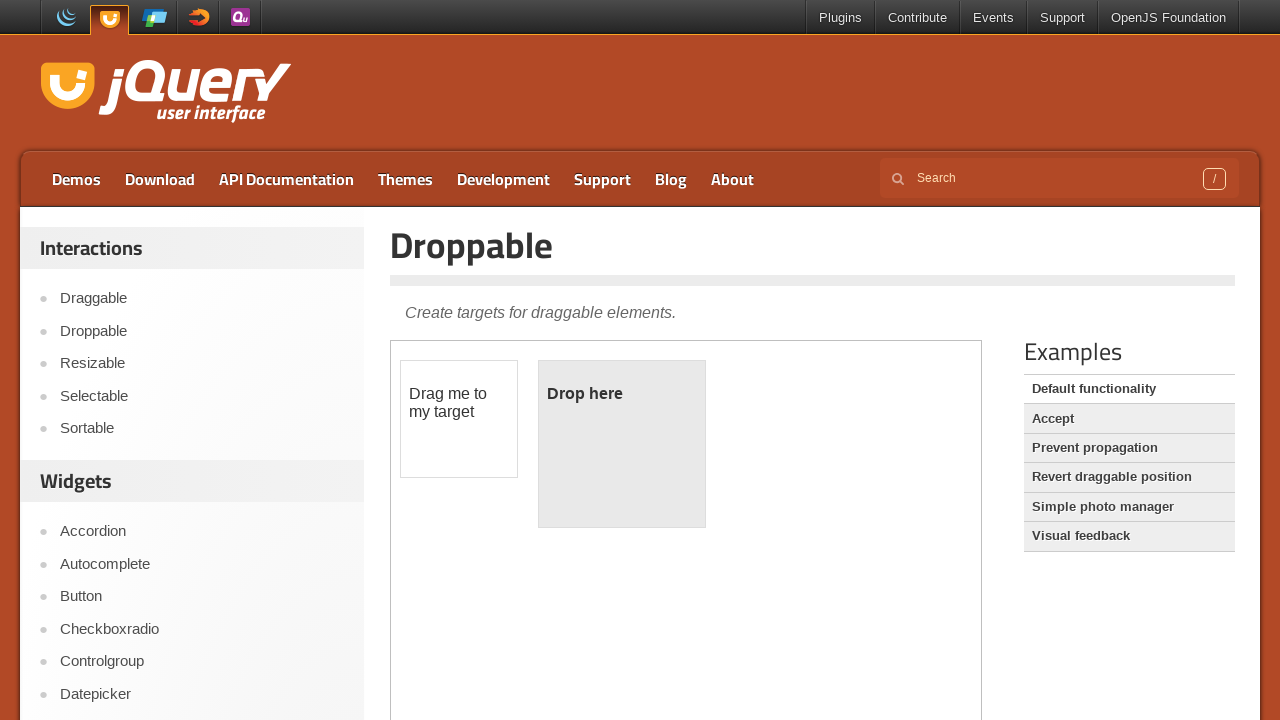

Located the droppable target element
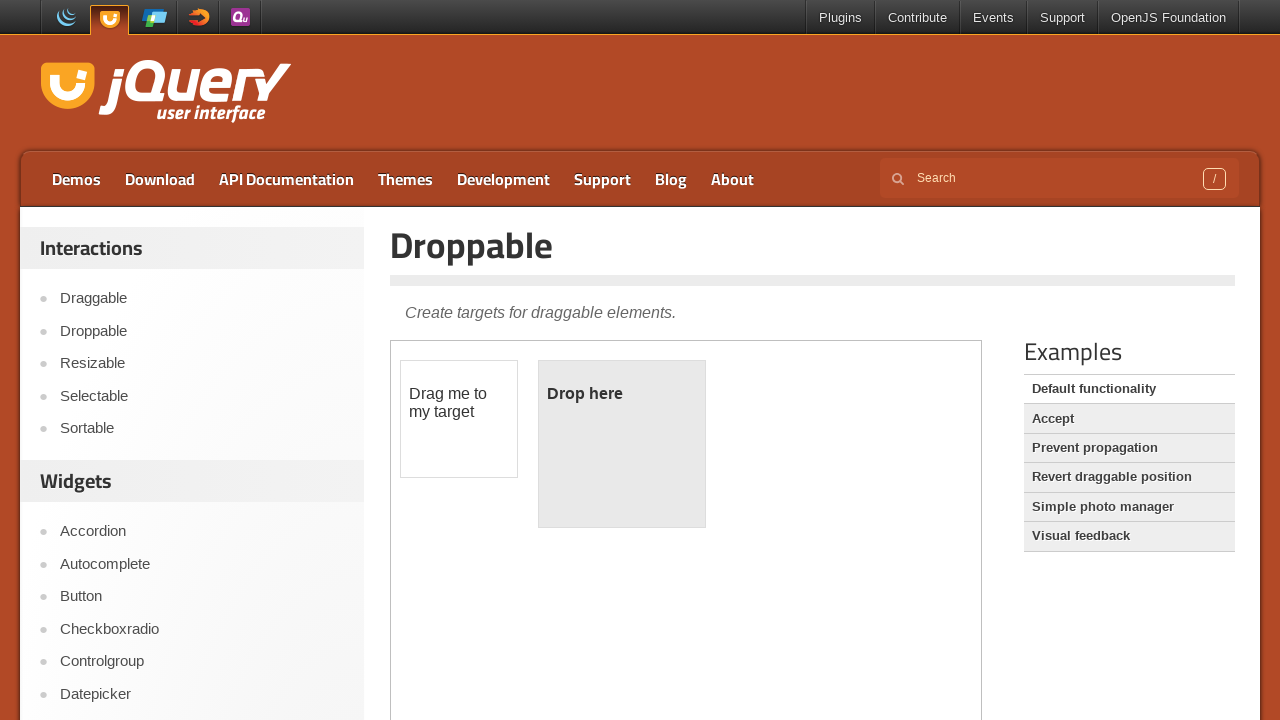

Dragged the draggable element onto the droppable target at (622, 444)
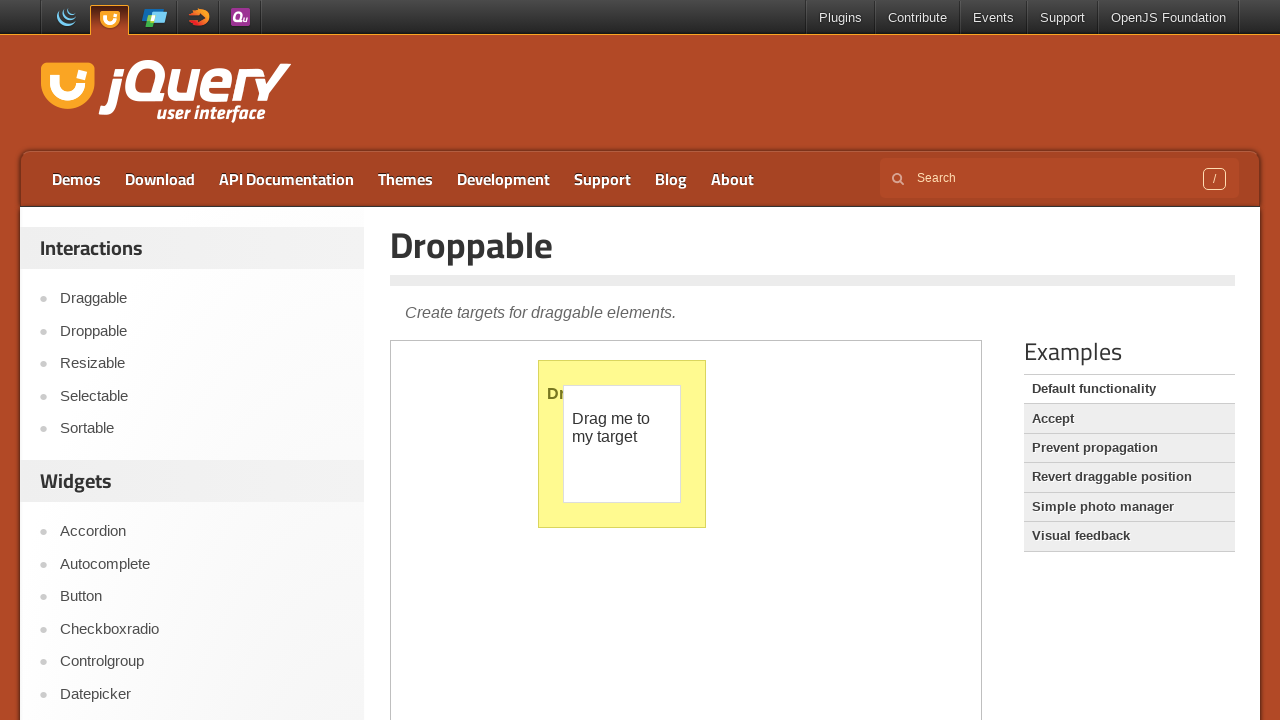

Waited 2 seconds to observe the drag and drop result
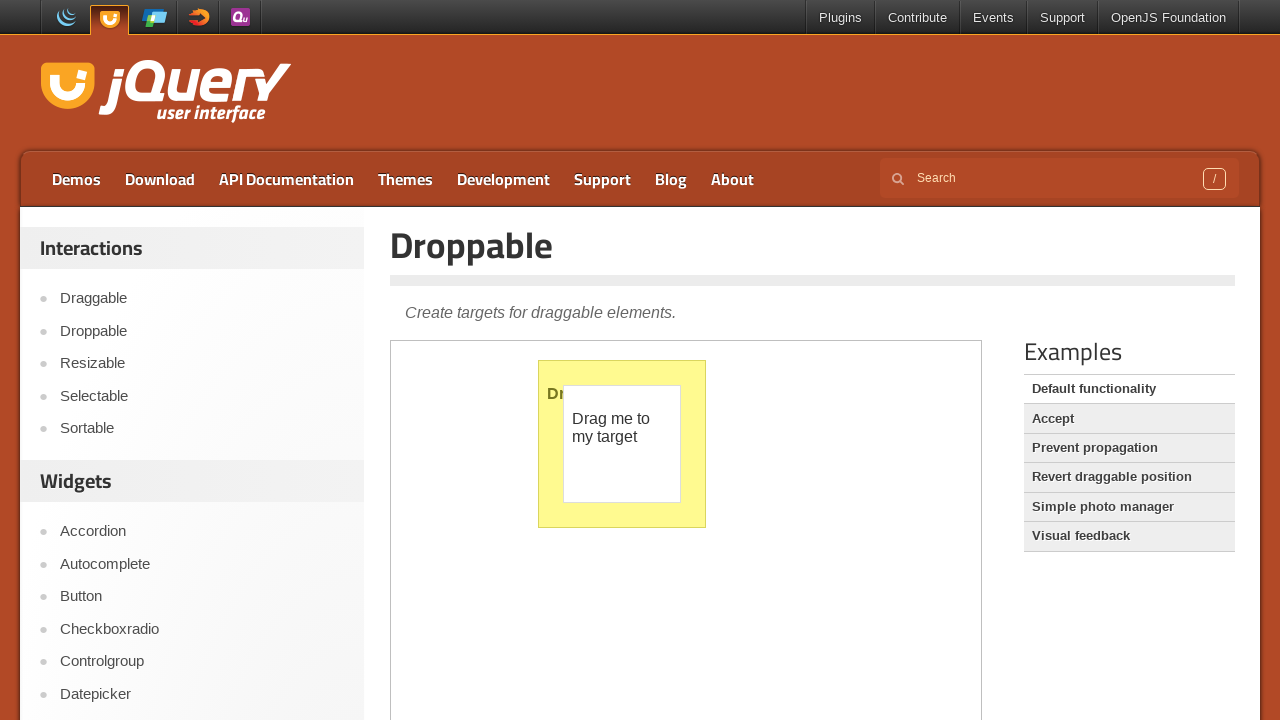

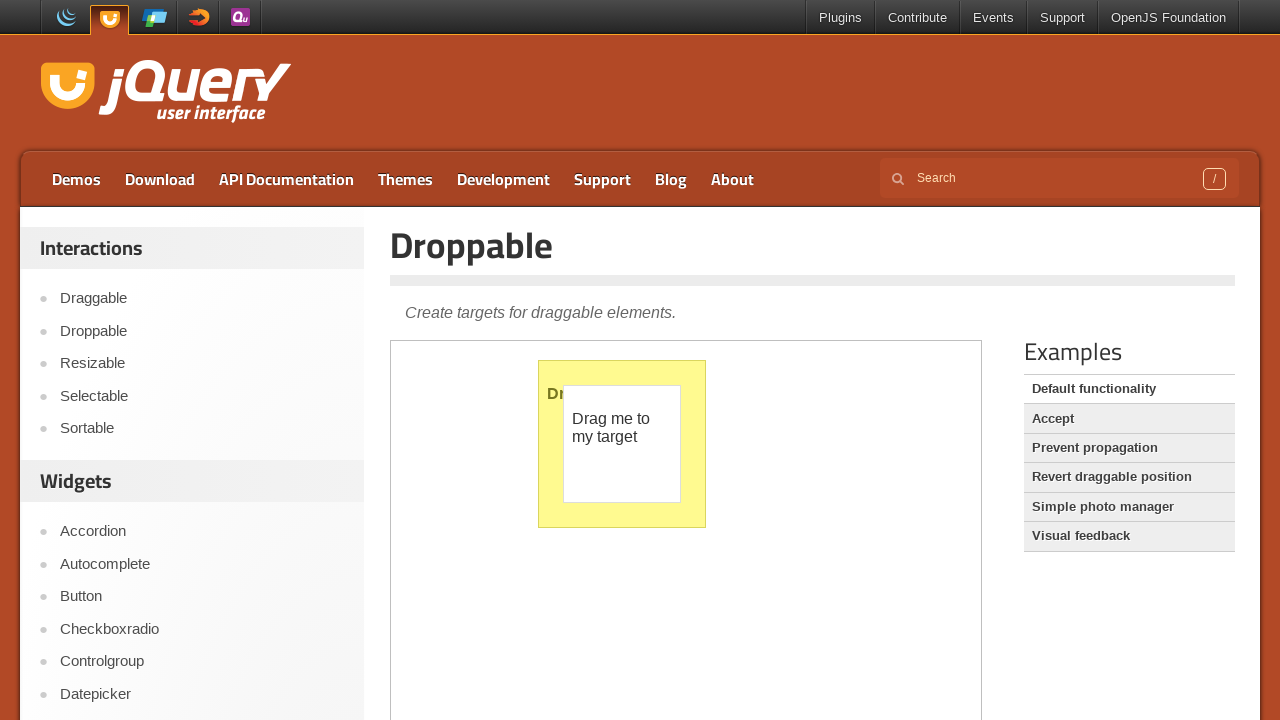